Tests JavaScript alert handling by clicking a button that triggers an alert and accepting/dismissing it

Starting URL: https://omayo.blogspot.com/

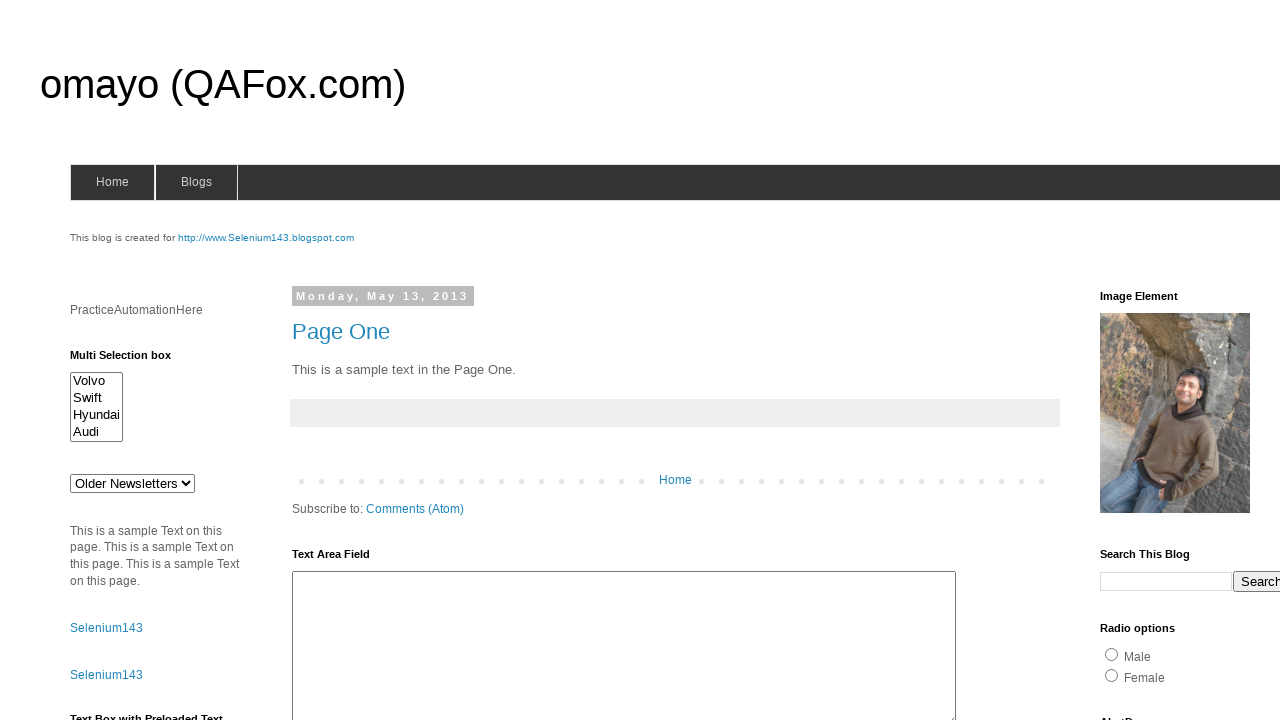

Clicked button to trigger alert dialog at (1154, 361) on #alert1
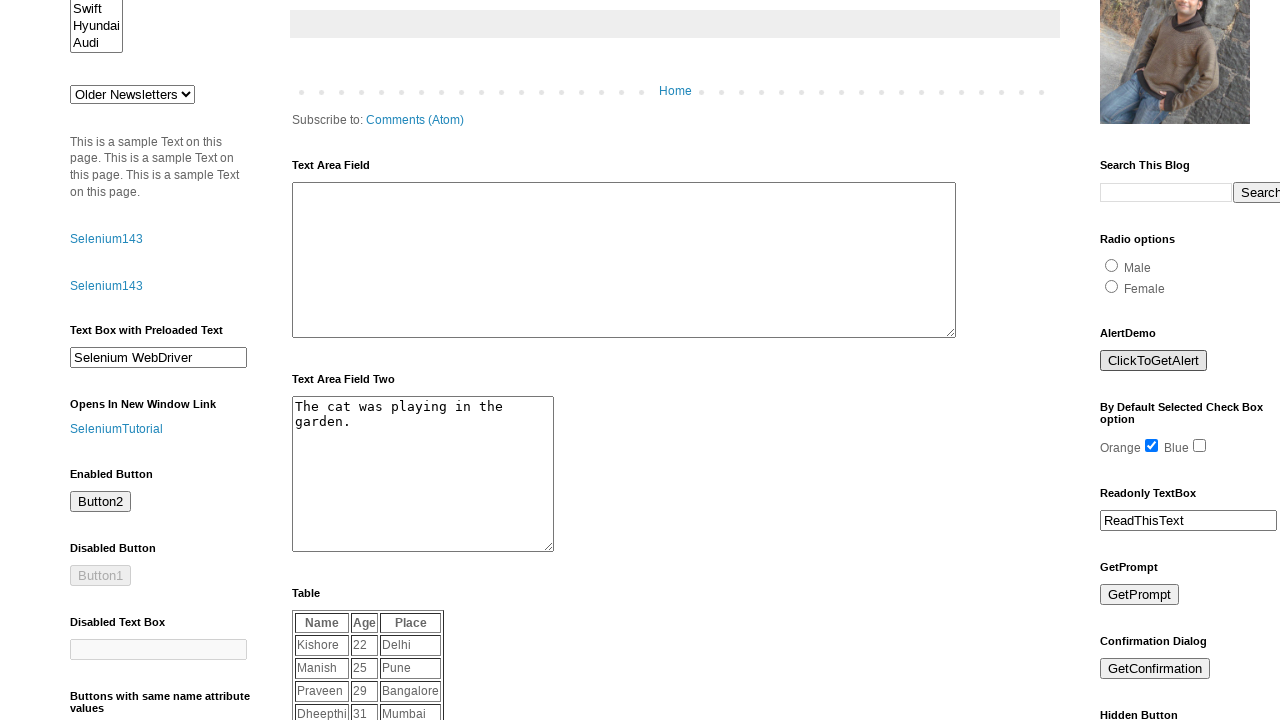

Set up dialog event listener to accept alerts
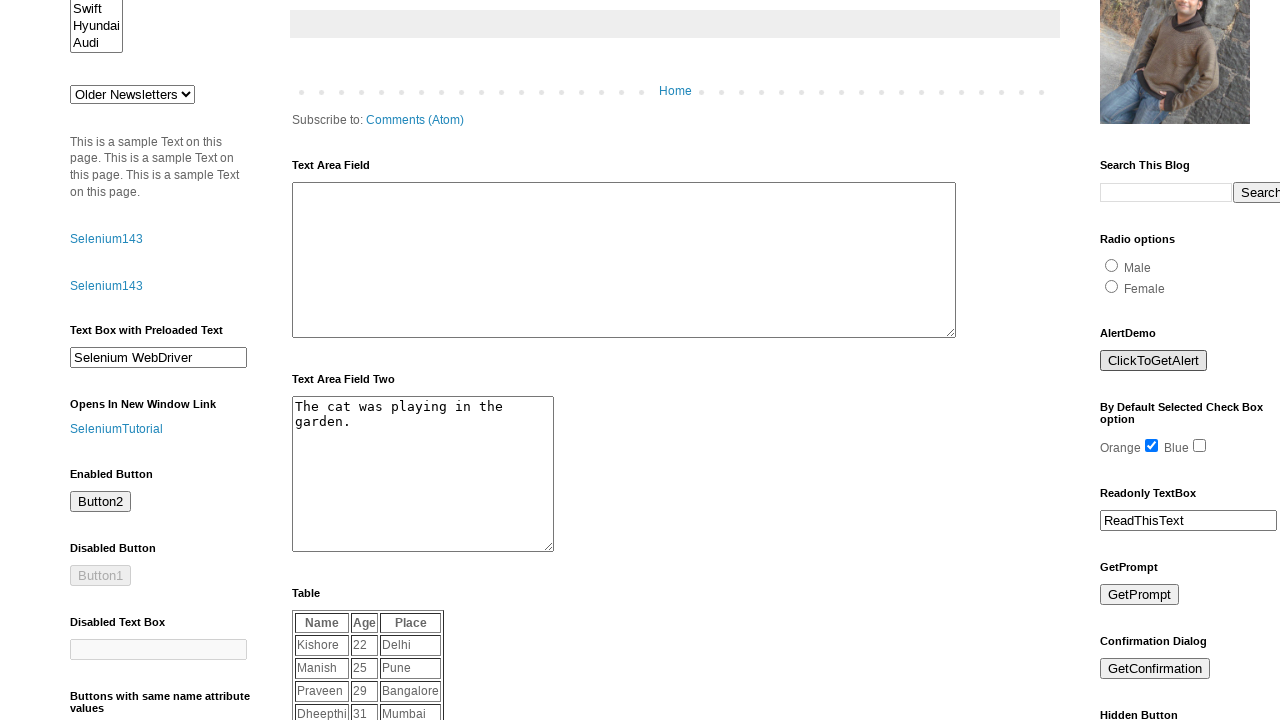

Clicked button again to trigger alert with handler in place at (1154, 361) on #alert1
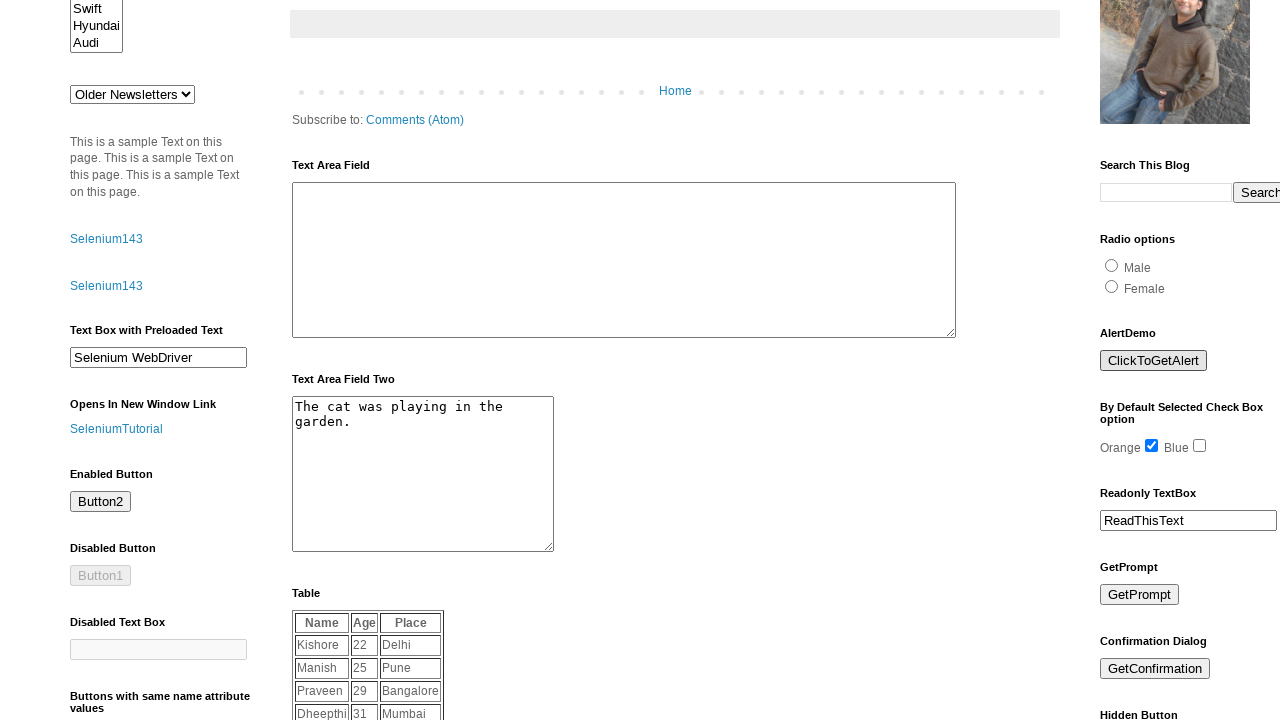

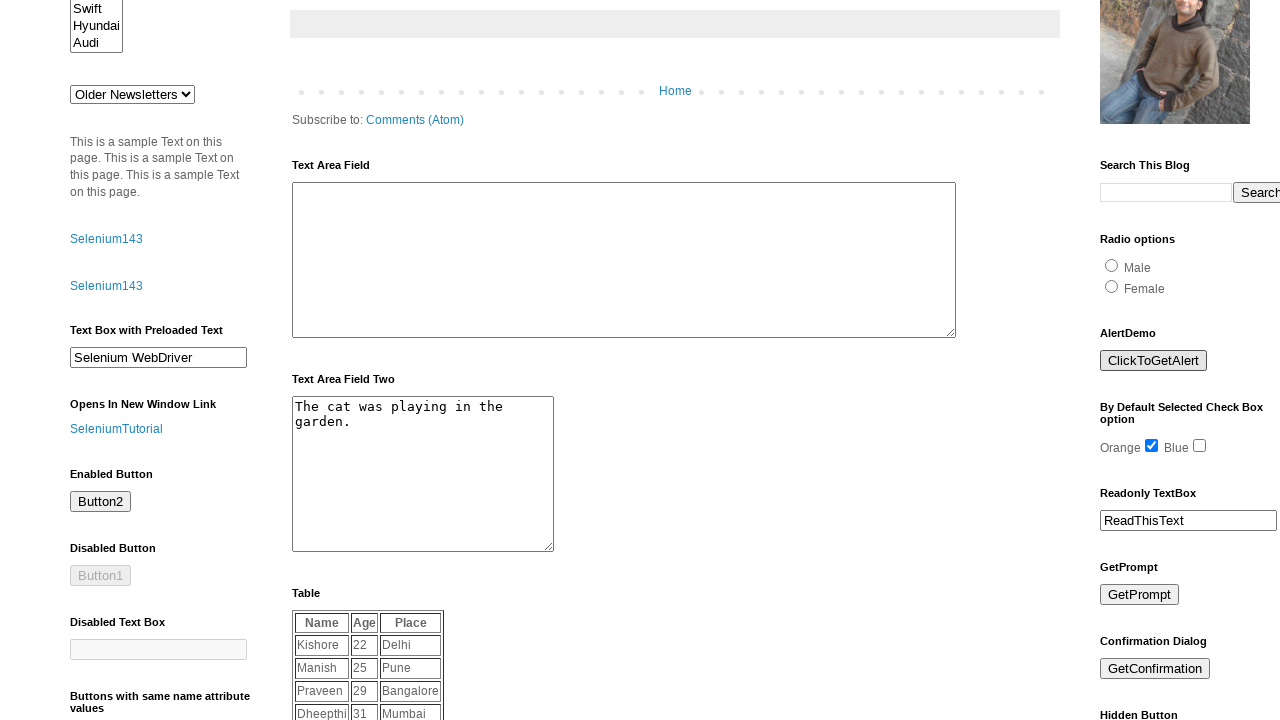